Tests drag and drop functionality on jQueryUI demo page by dragging an element onto a droppable target within an iframe

Starting URL: https://jqueryui.com/droppable/

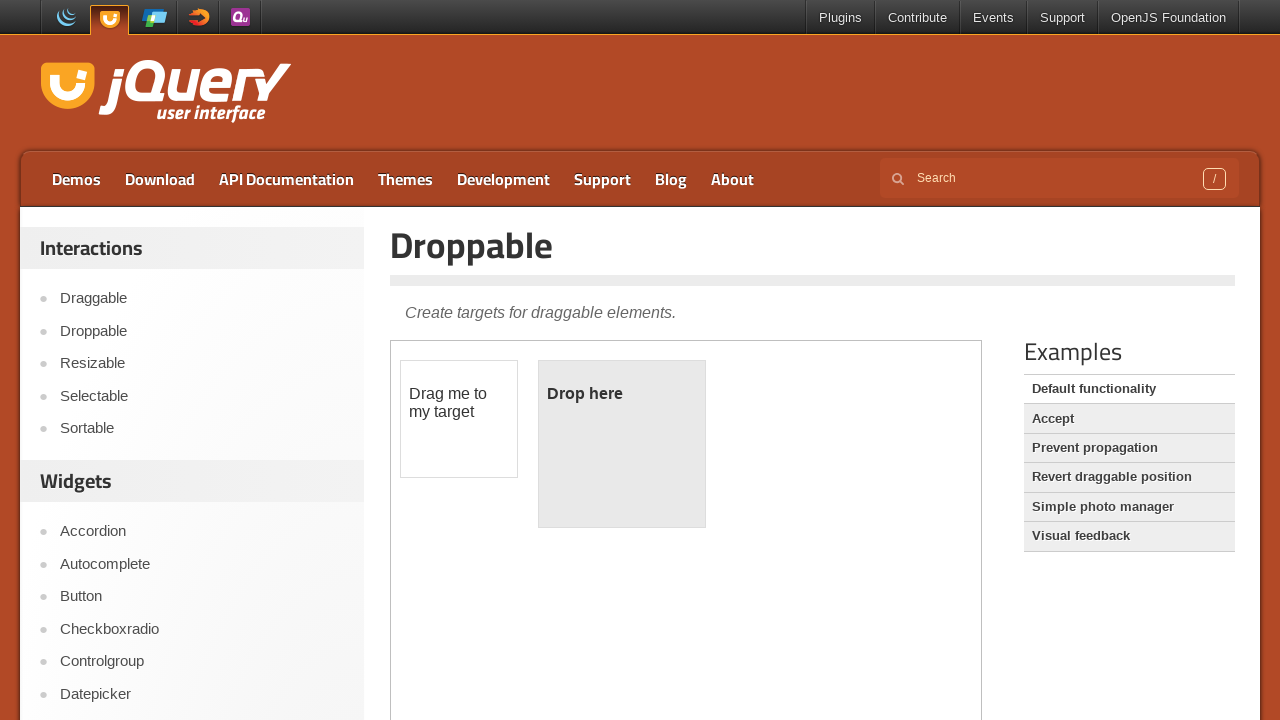

Located the demo iframe
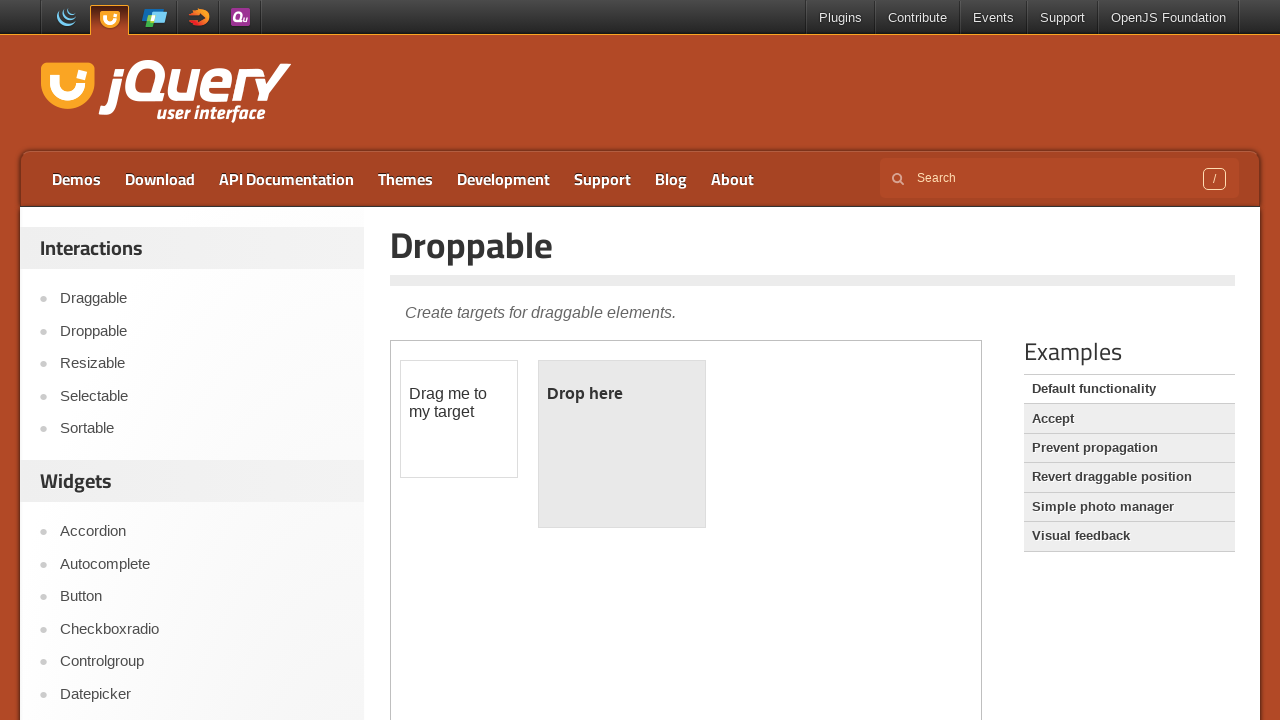

Located the draggable element within iframe
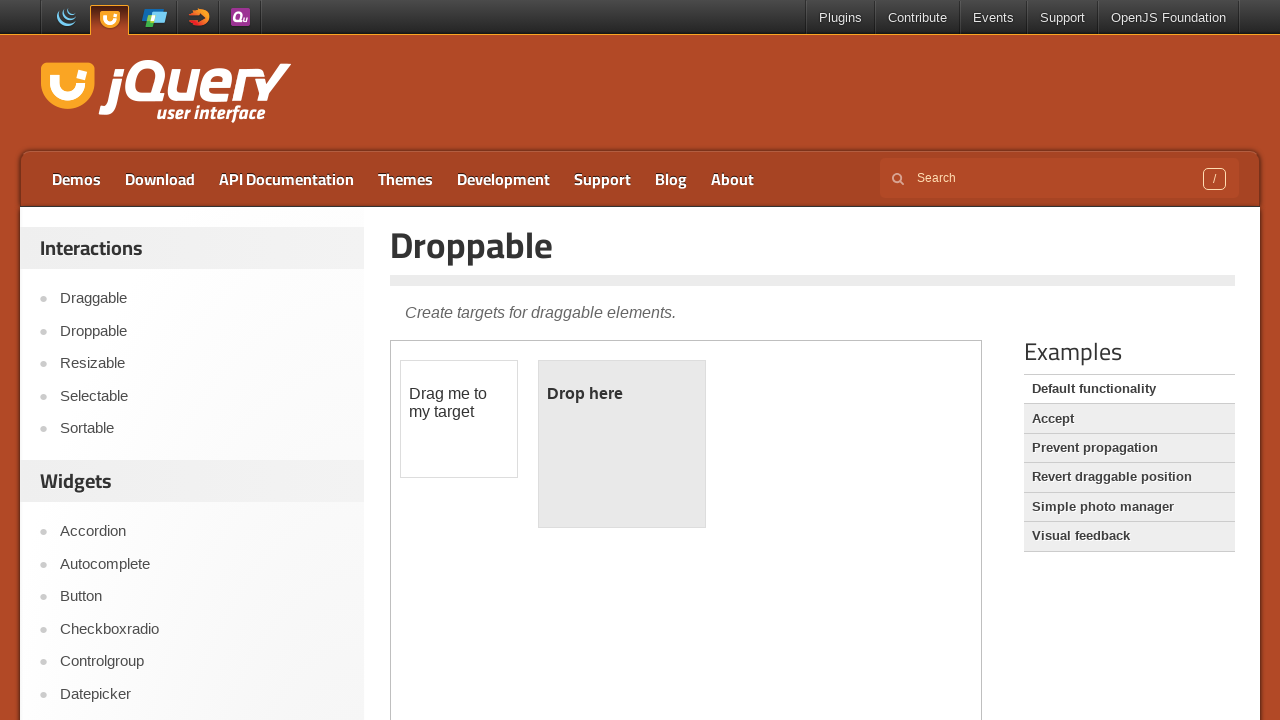

Located the droppable target element within iframe
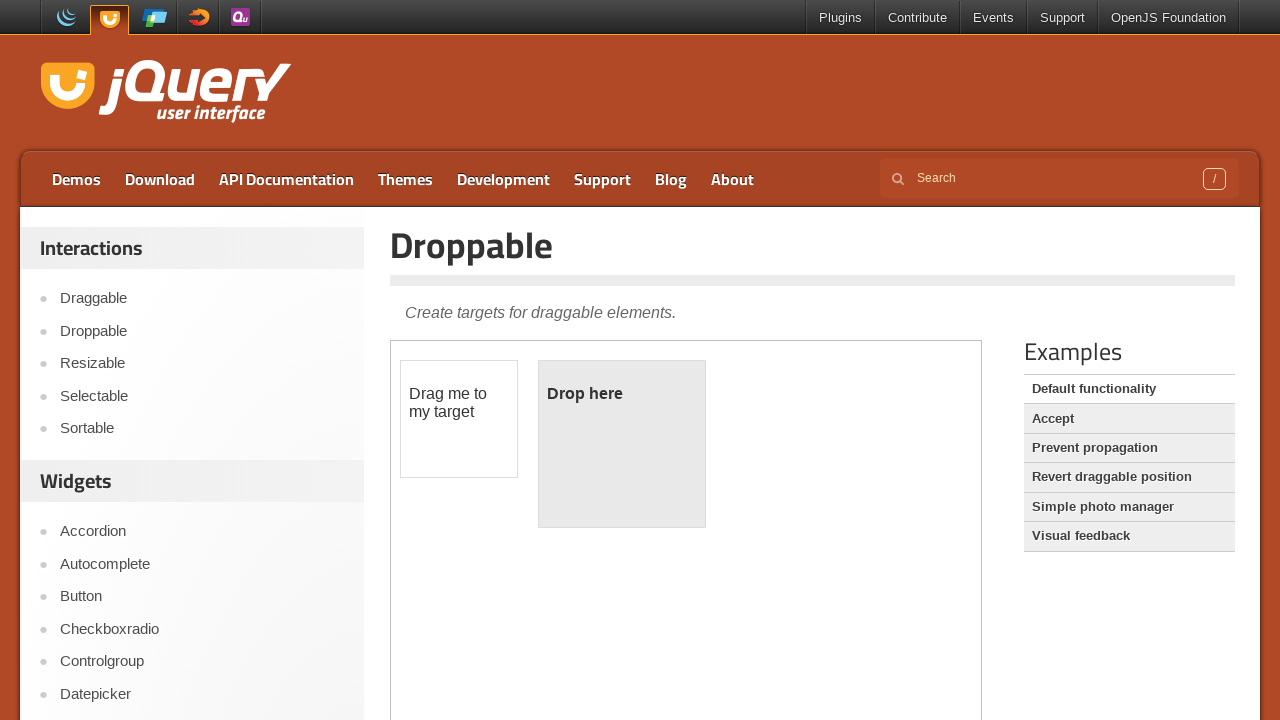

Draggable element became visible
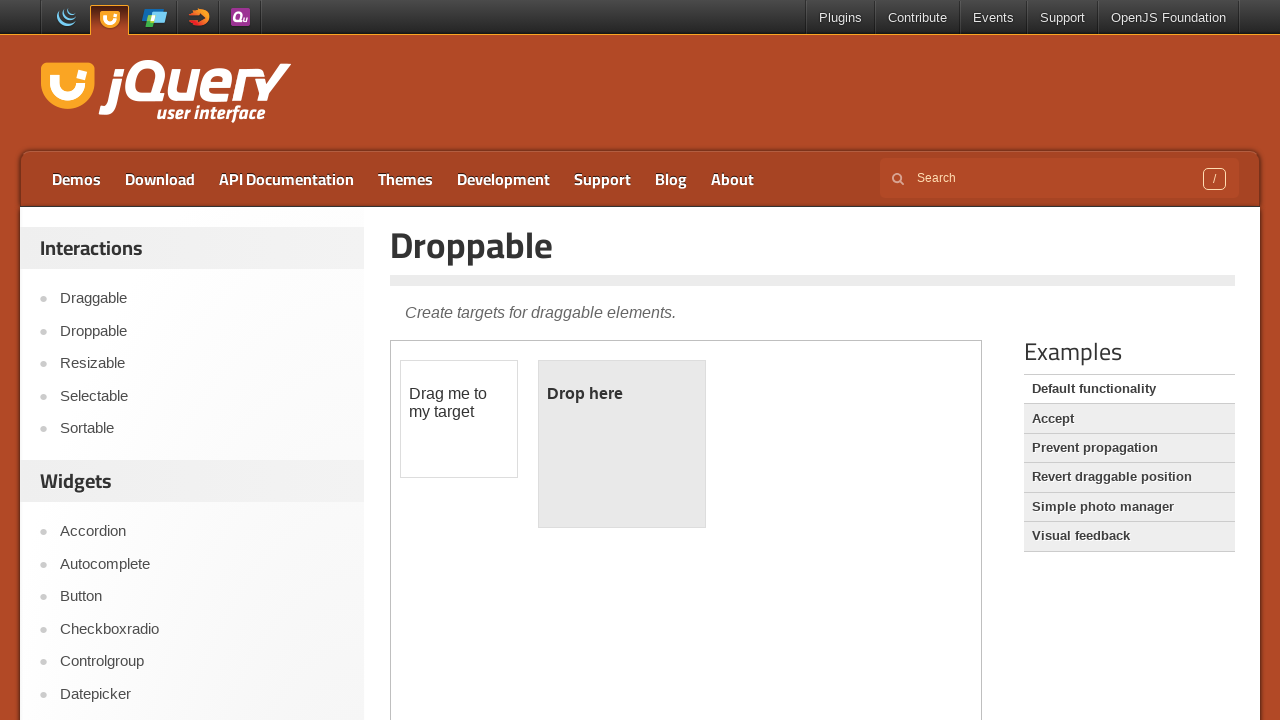

Droppable element became visible
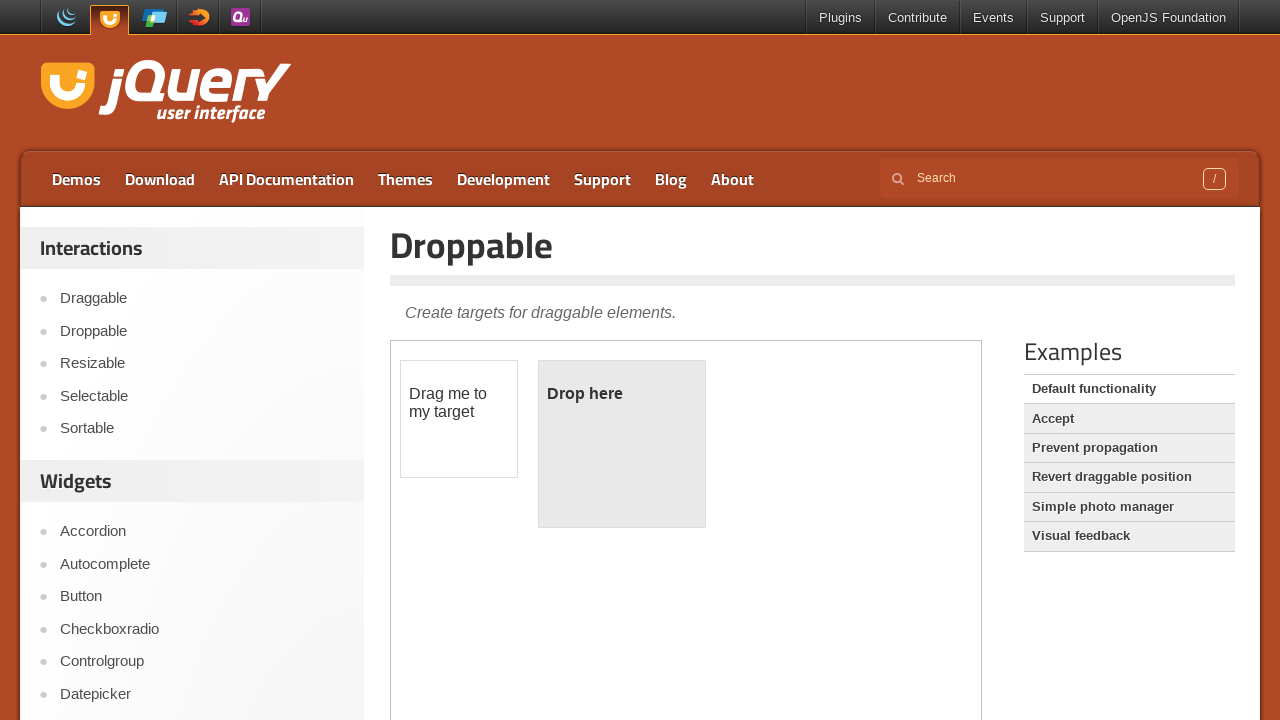

Dragged the draggable element onto the droppable target at (622, 444)
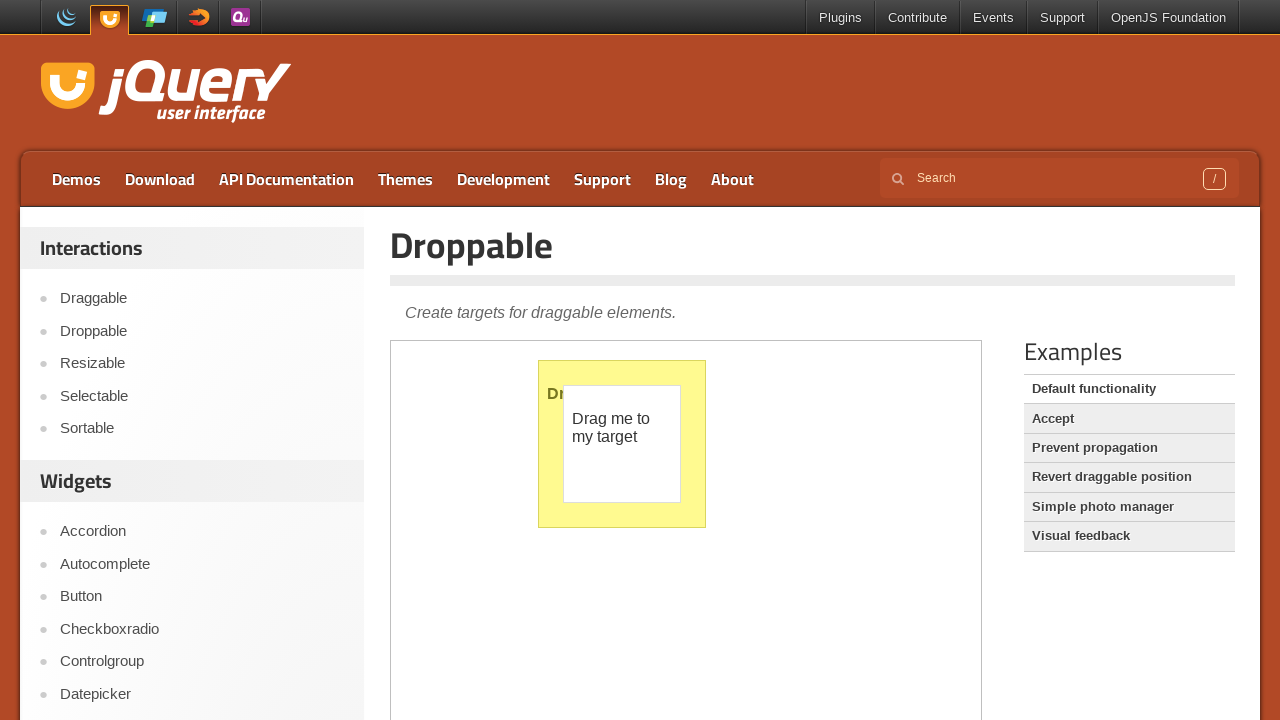

Verified drop was successful - droppable element now shows 'Dropped!' text
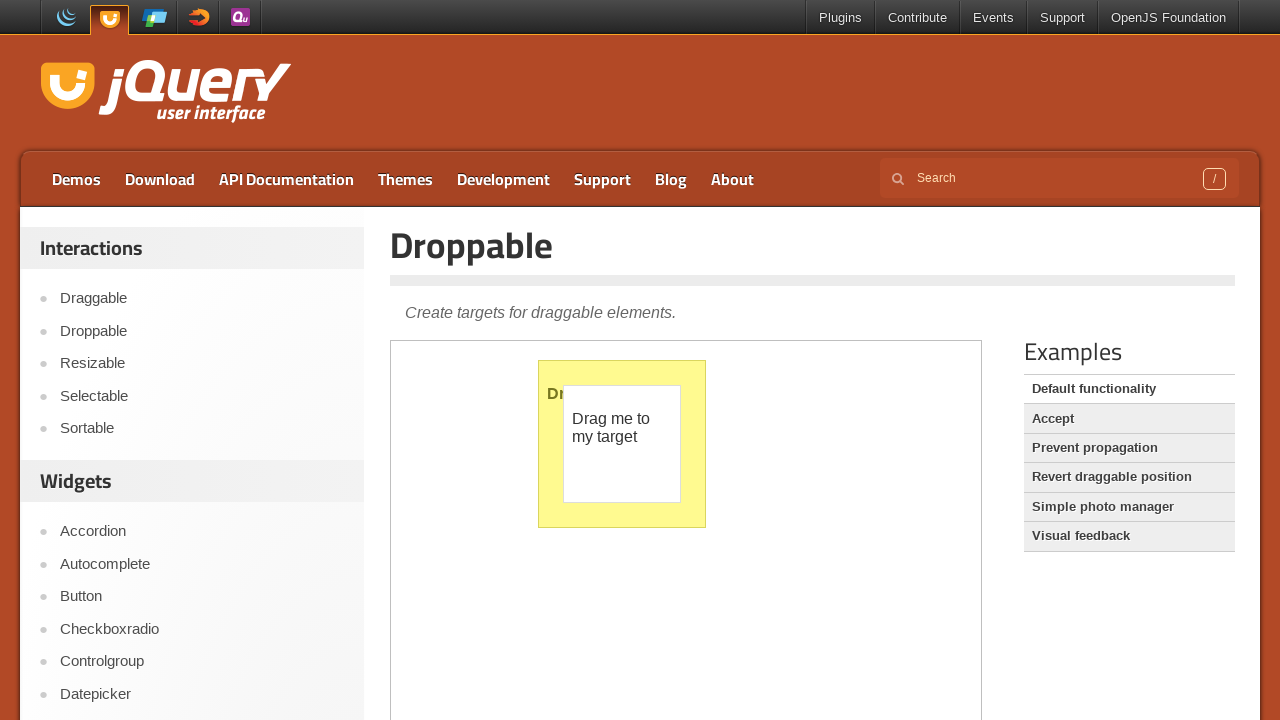

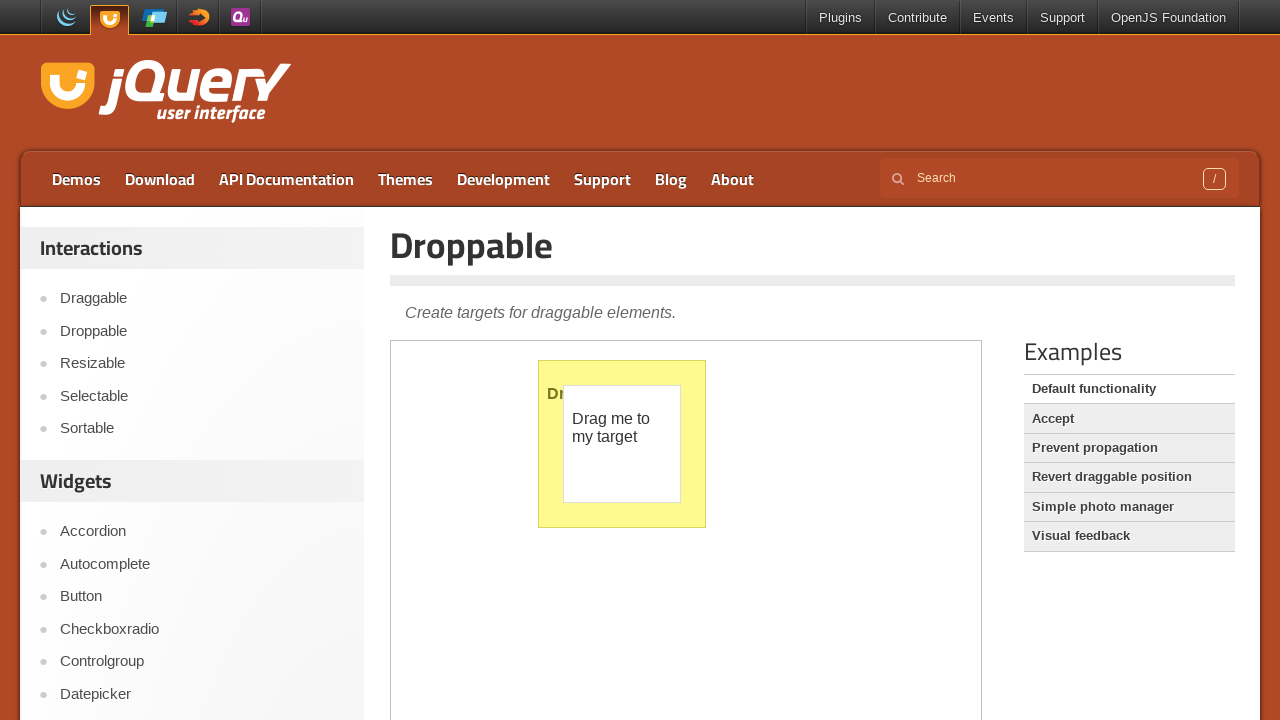